Tests clicking a button with a specific CSS class on the UI Testing Playground class attribute page

Starting URL: http://uitestingplayground.com/classattr

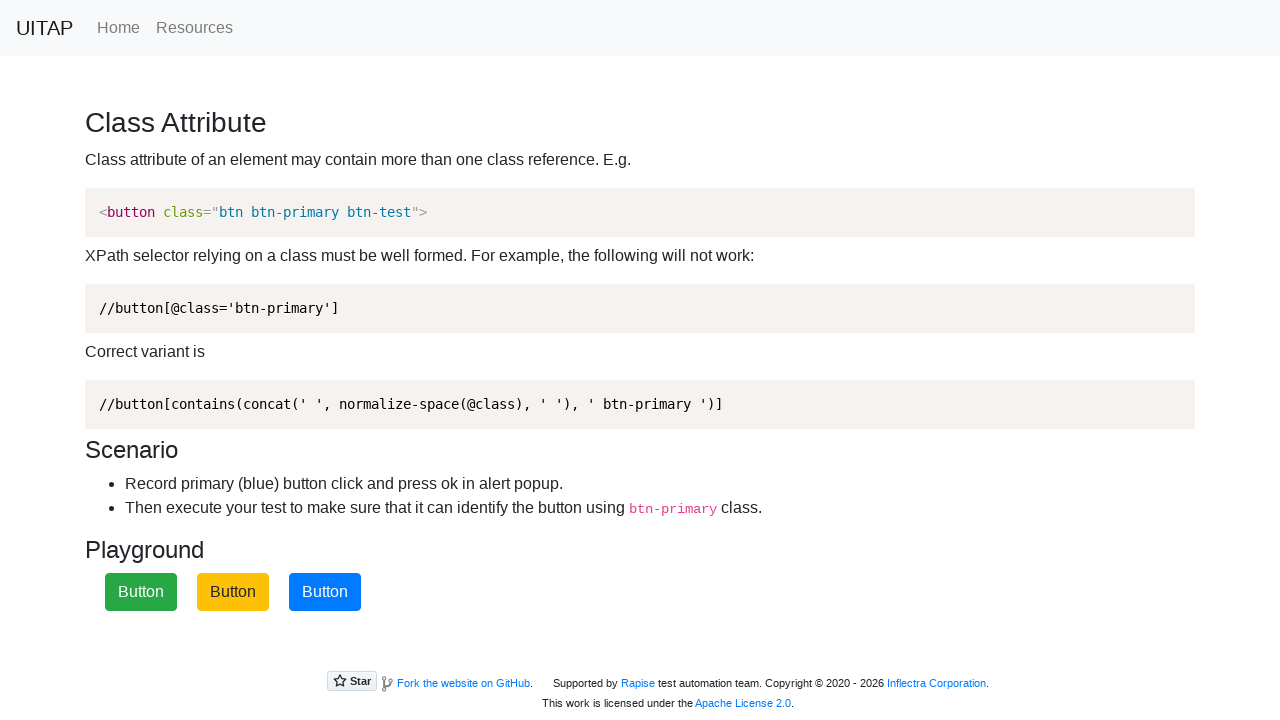

Navigated to UI Testing Playground class attribute page
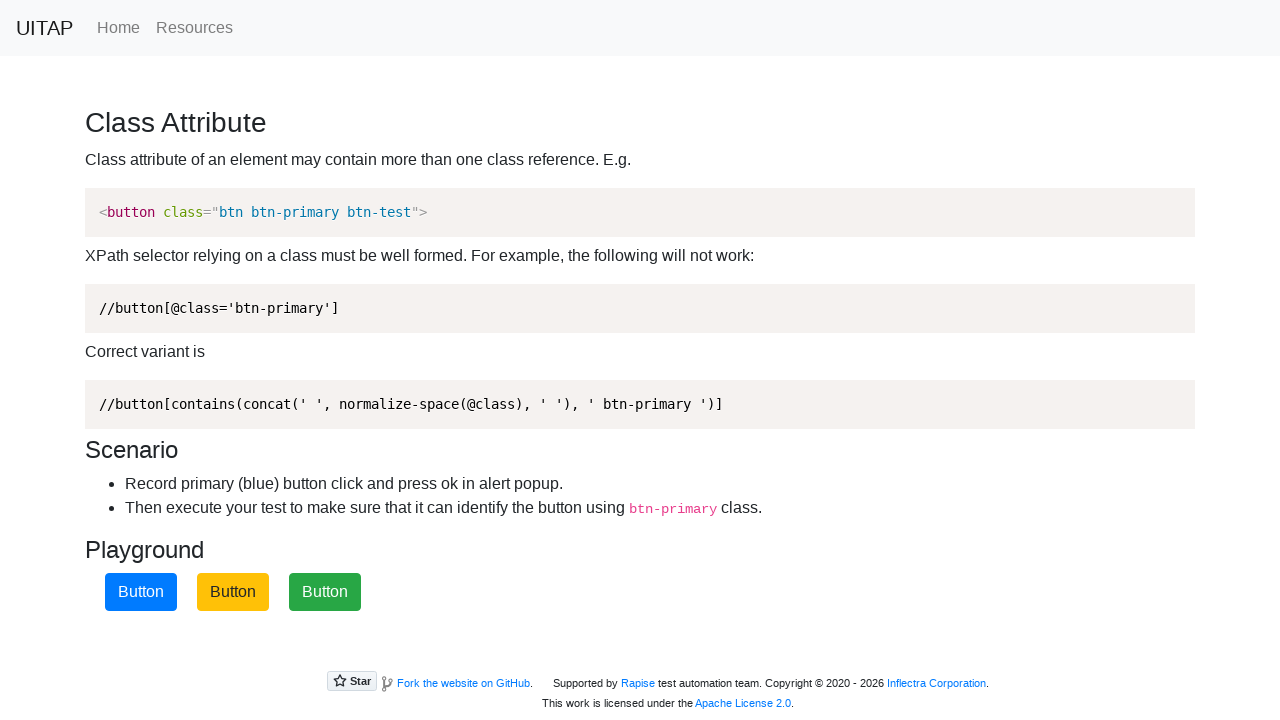

Clicked the primary button with btn-primary CSS class at (141, 592) on button.btn-primary
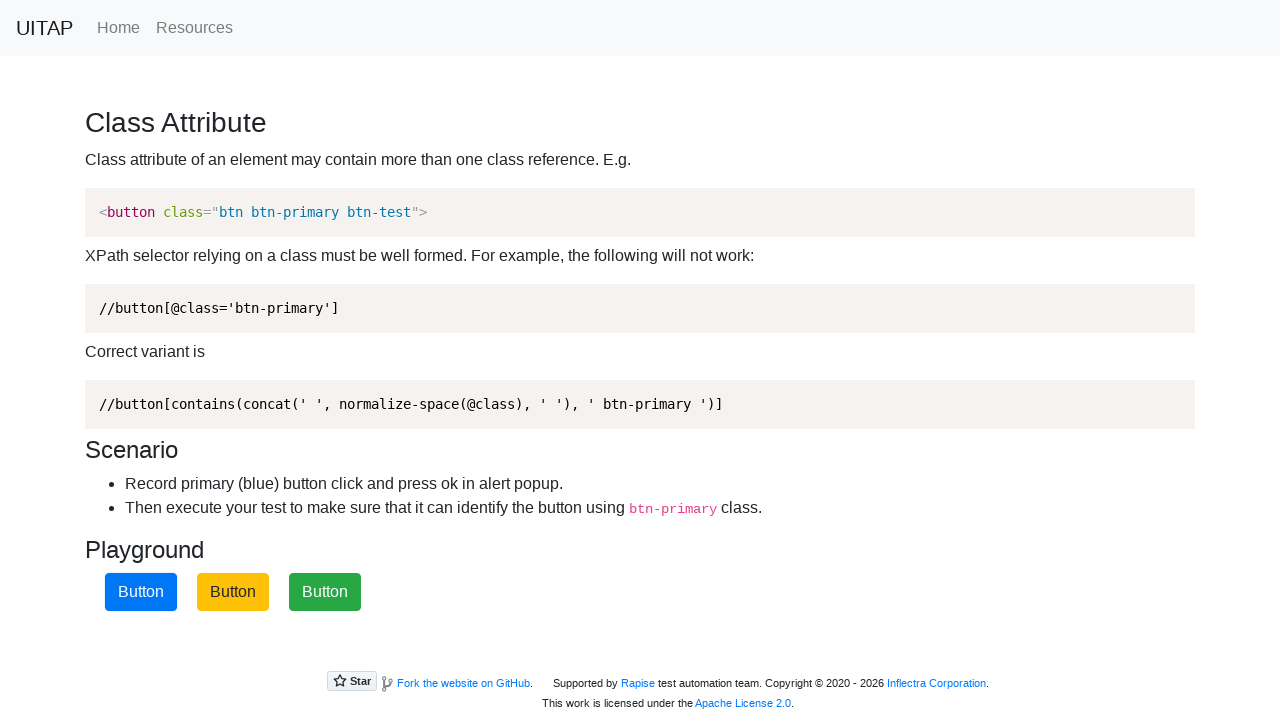

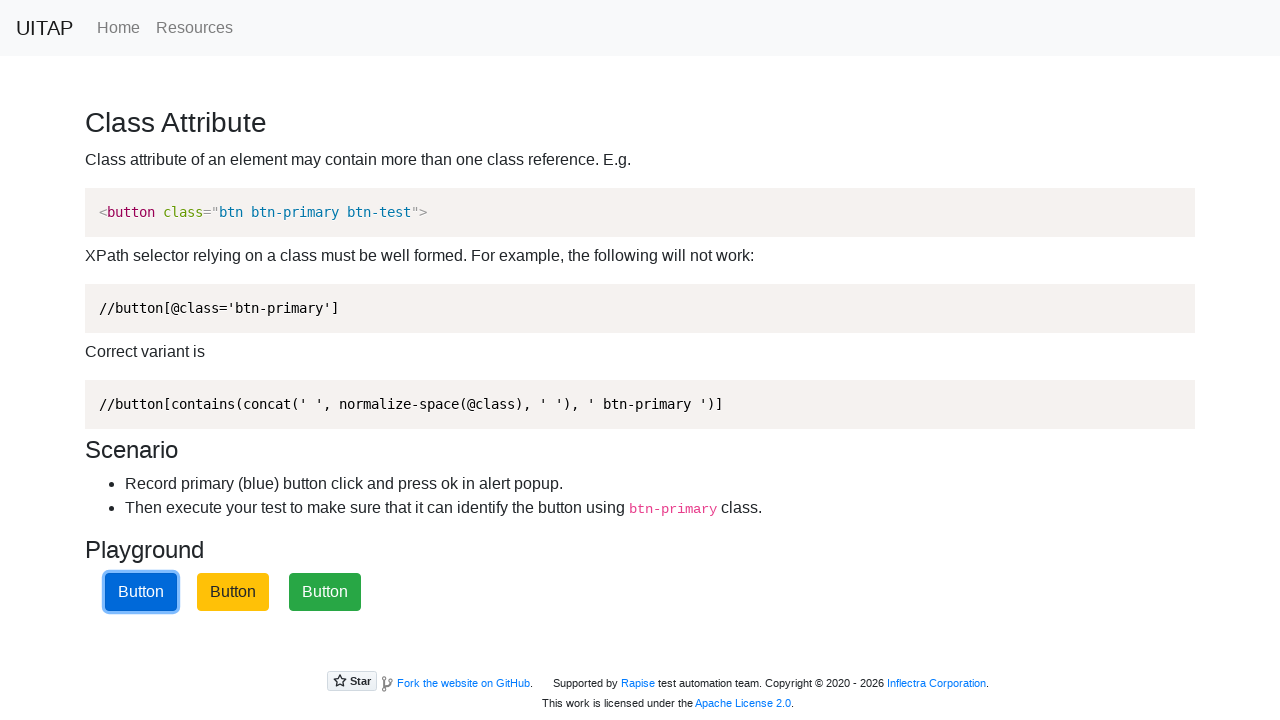